Tests navigation to the forgot password screen by opening the auth modal, clicking login, then clicking the forgot password link

Starting URL: https://dev.travelinsider.co

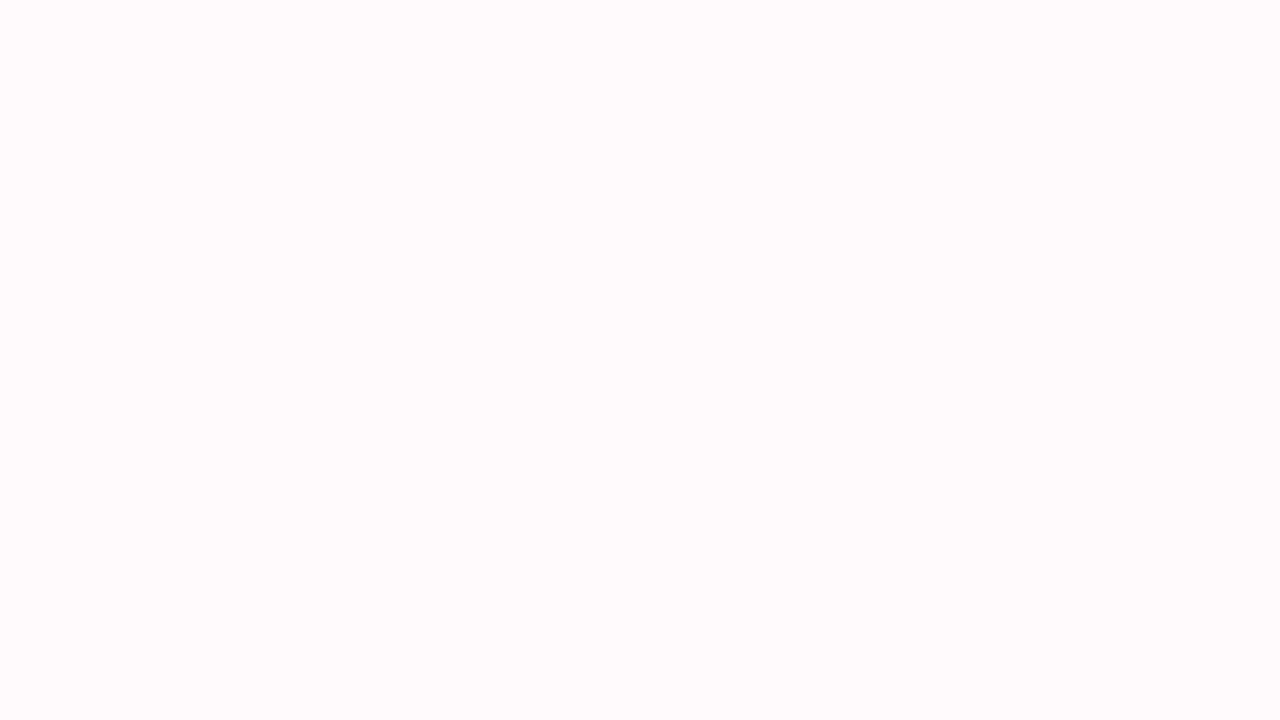

Sign-in button is visible
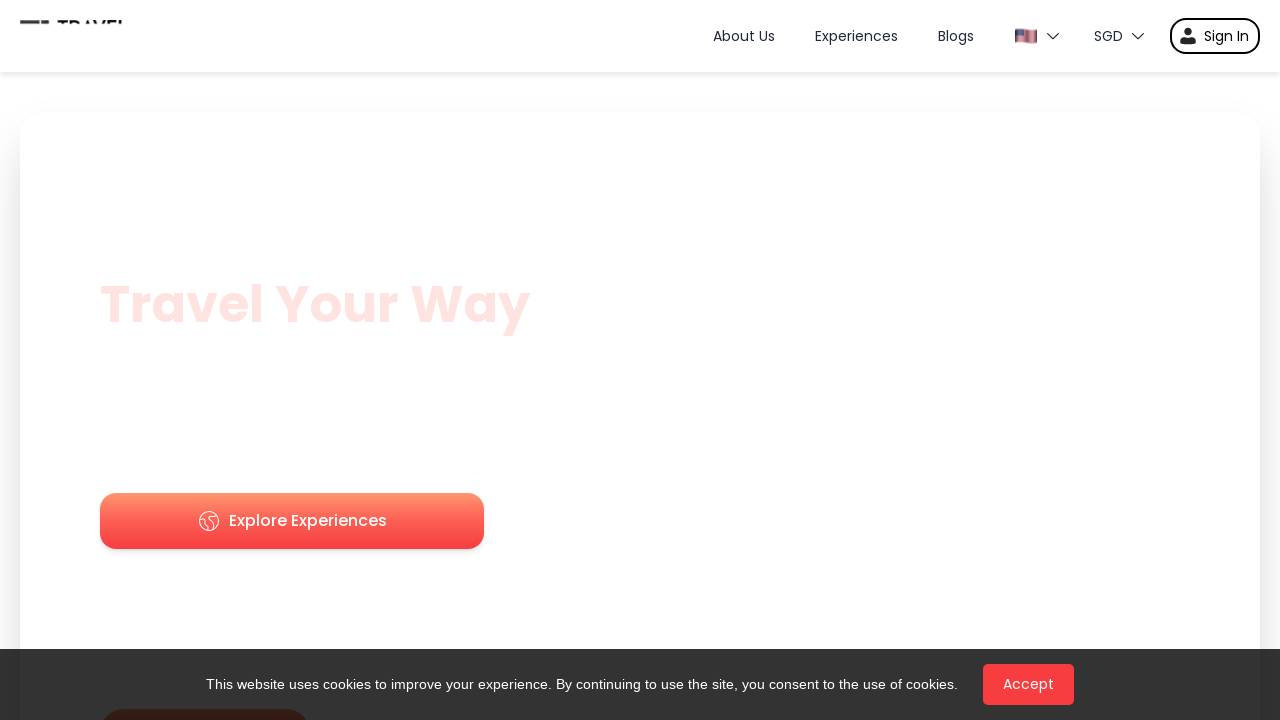

Clicked sign-in button to open auth modal at (1215, 36) on [data-testid="sign-in-button"]
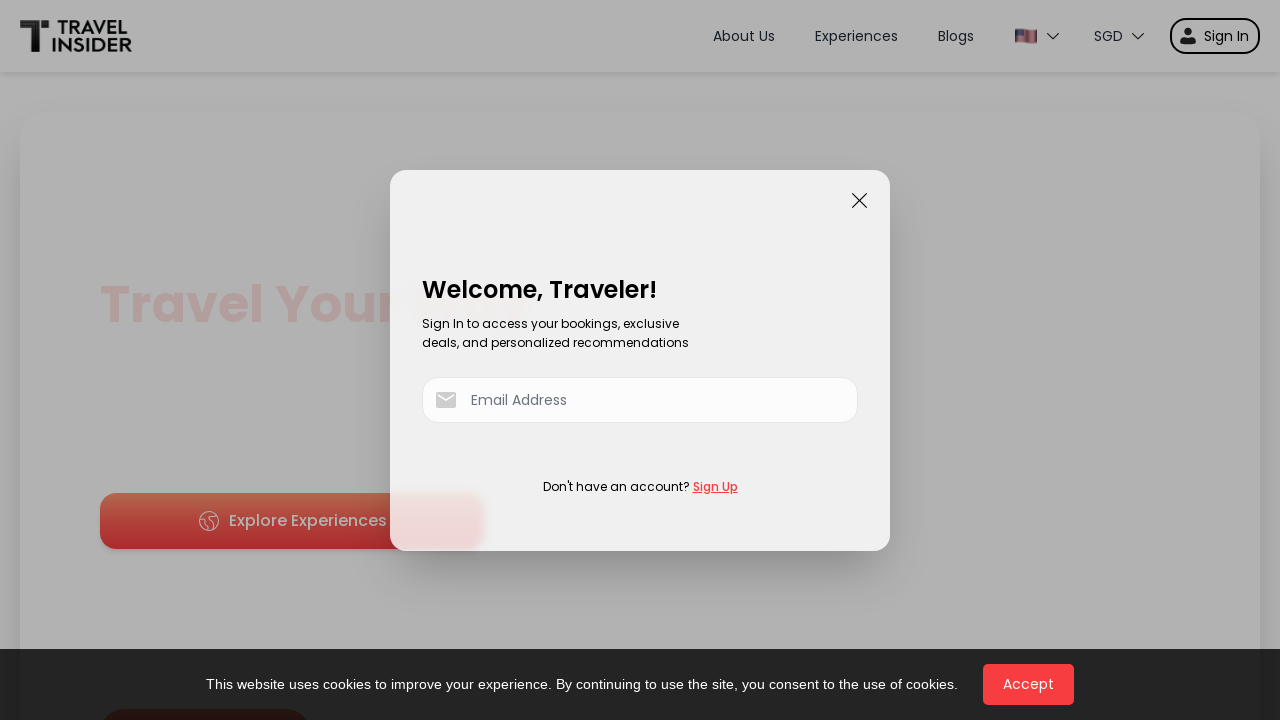

Clicked email login navigation button at (490, 377) on [data-testid="email-navigate-login-button"]
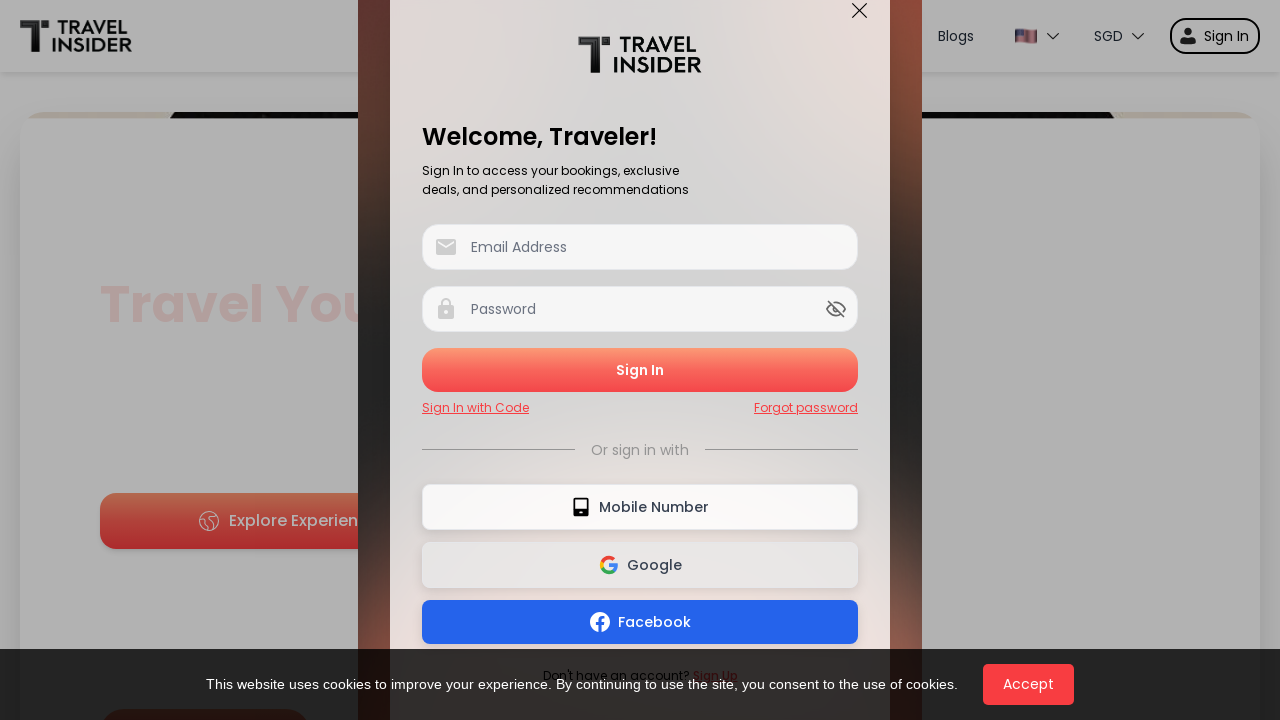

Clicked forgot password link at (806, 408) on [data-testid="email-navigate-forgot-button"]
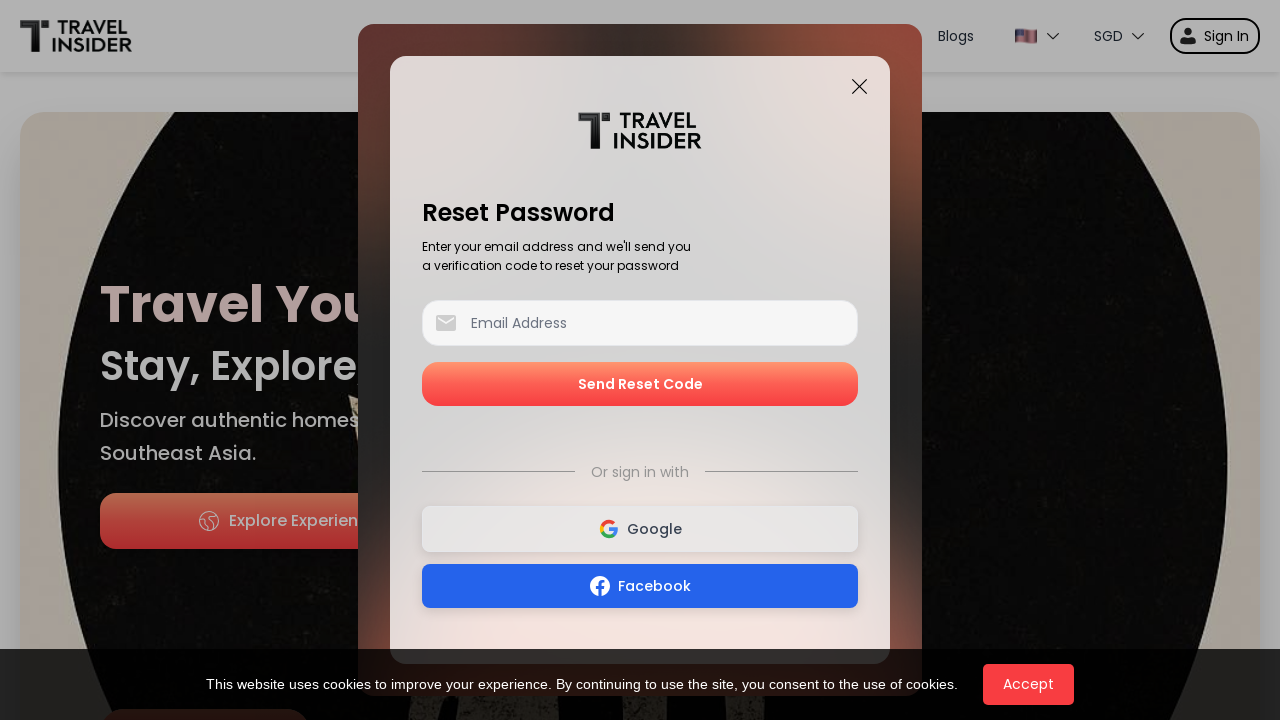

Forgot password form is visible
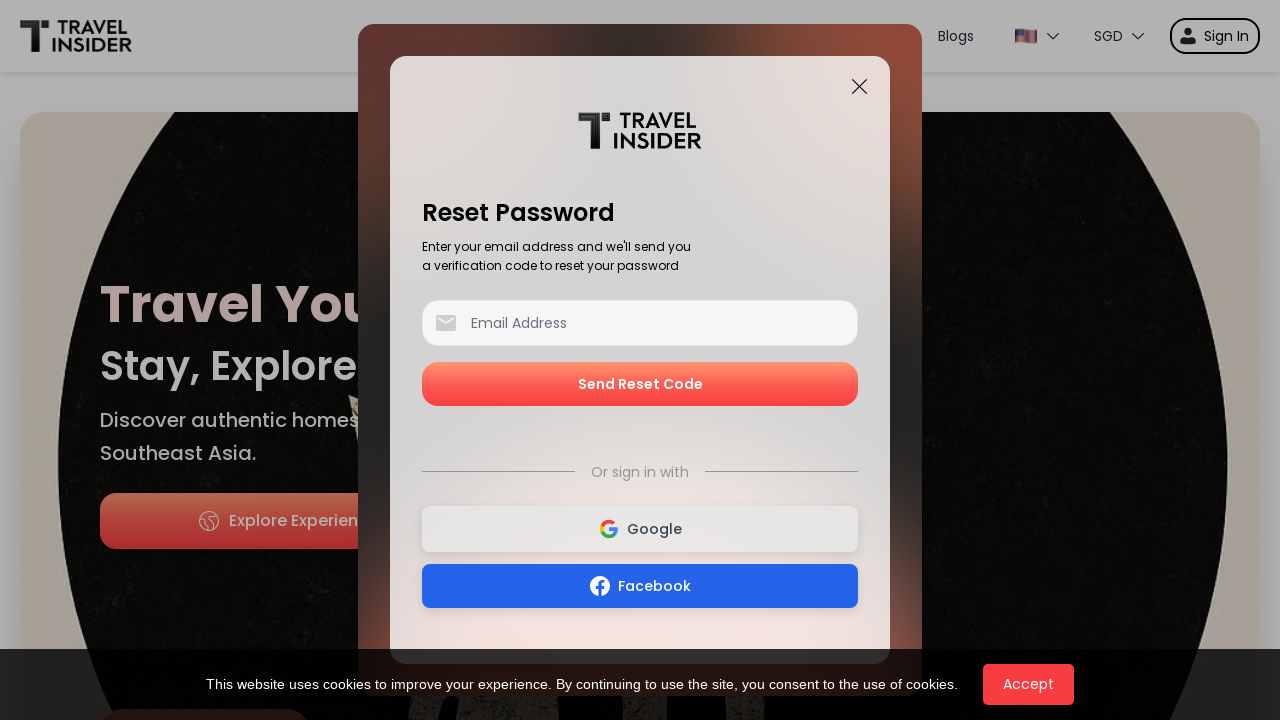

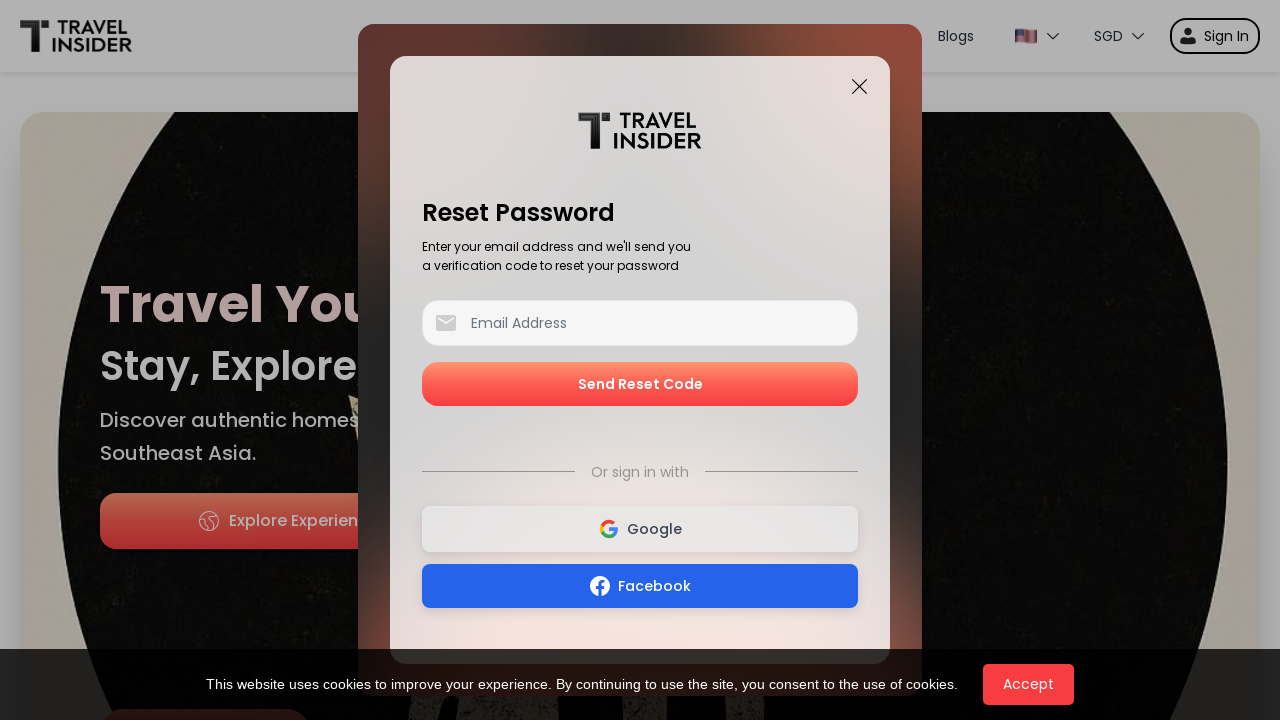